Tests opening multiple URLs in new tabs and windows

Starting URL: https://demo.nopcommerce.com/

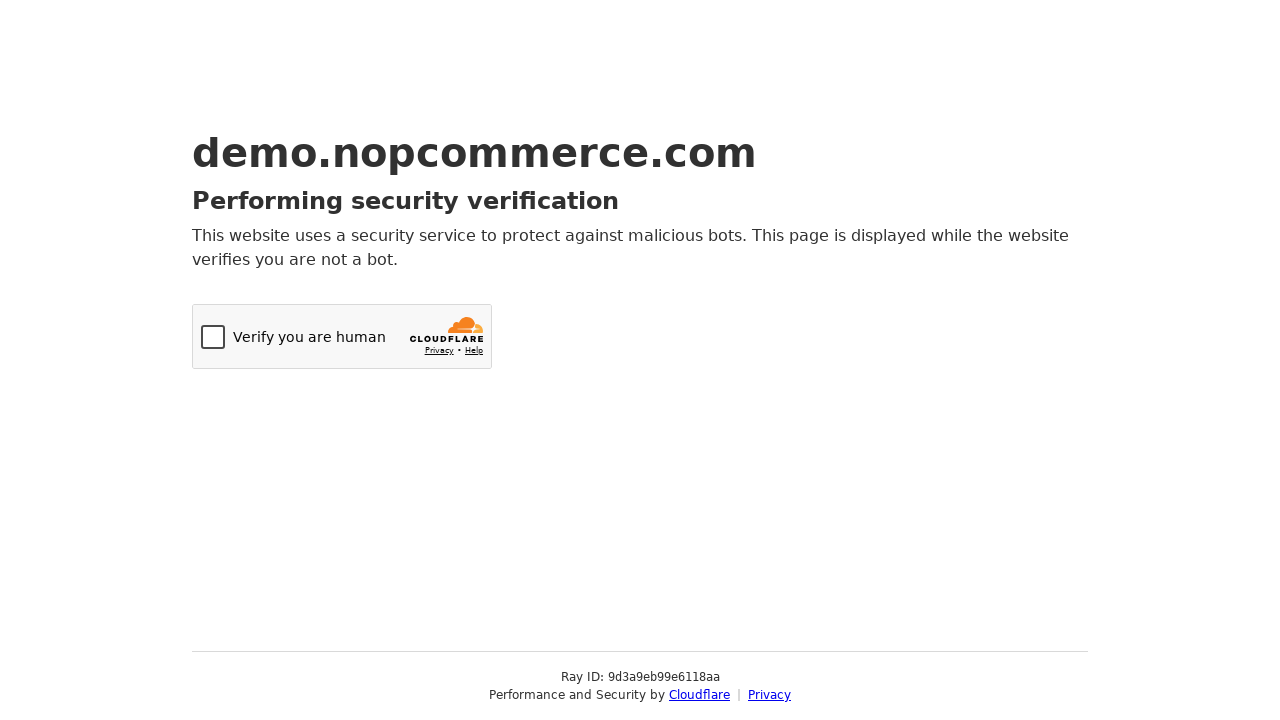

Opened a new tab
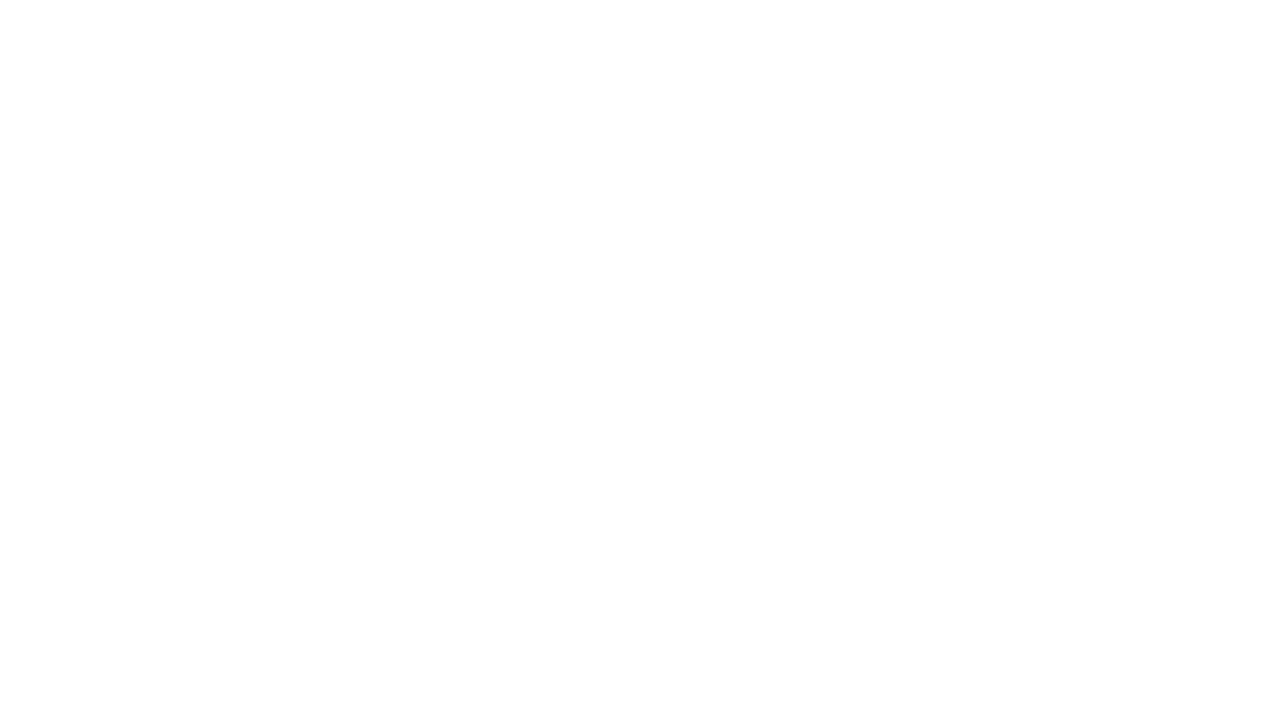

Opened another new tab
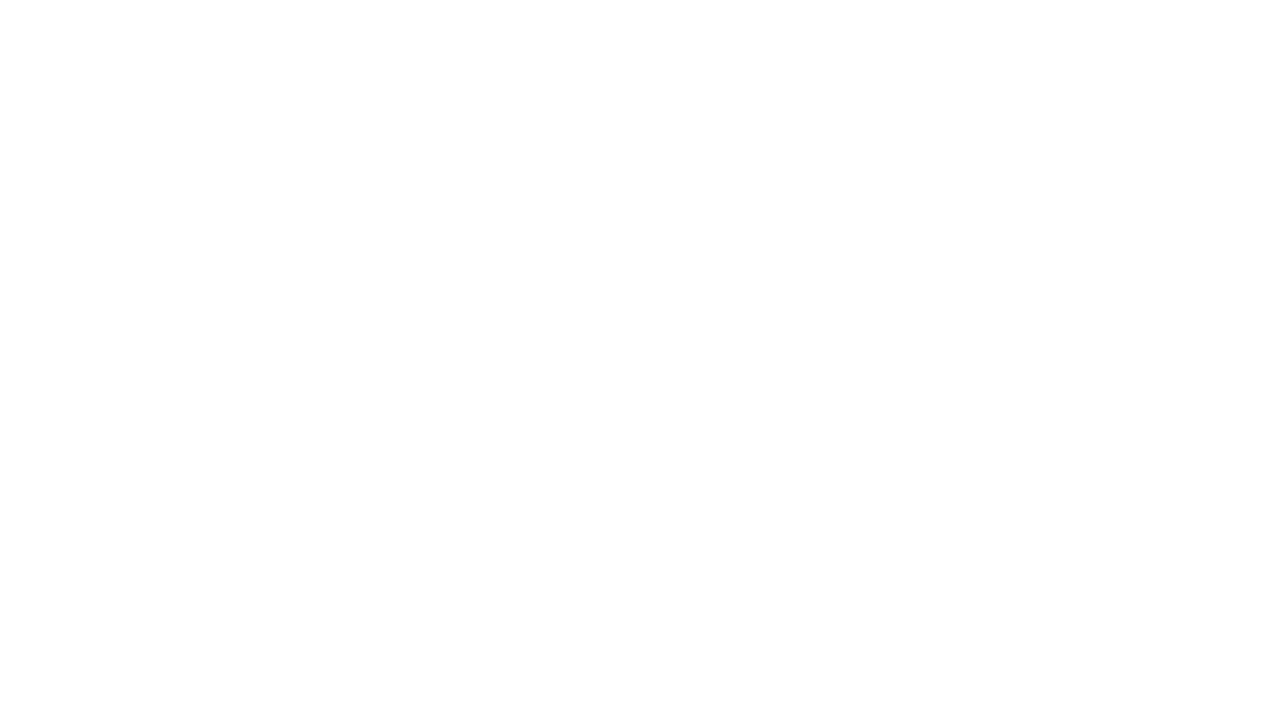

Navigated to https://www.opencart.com/
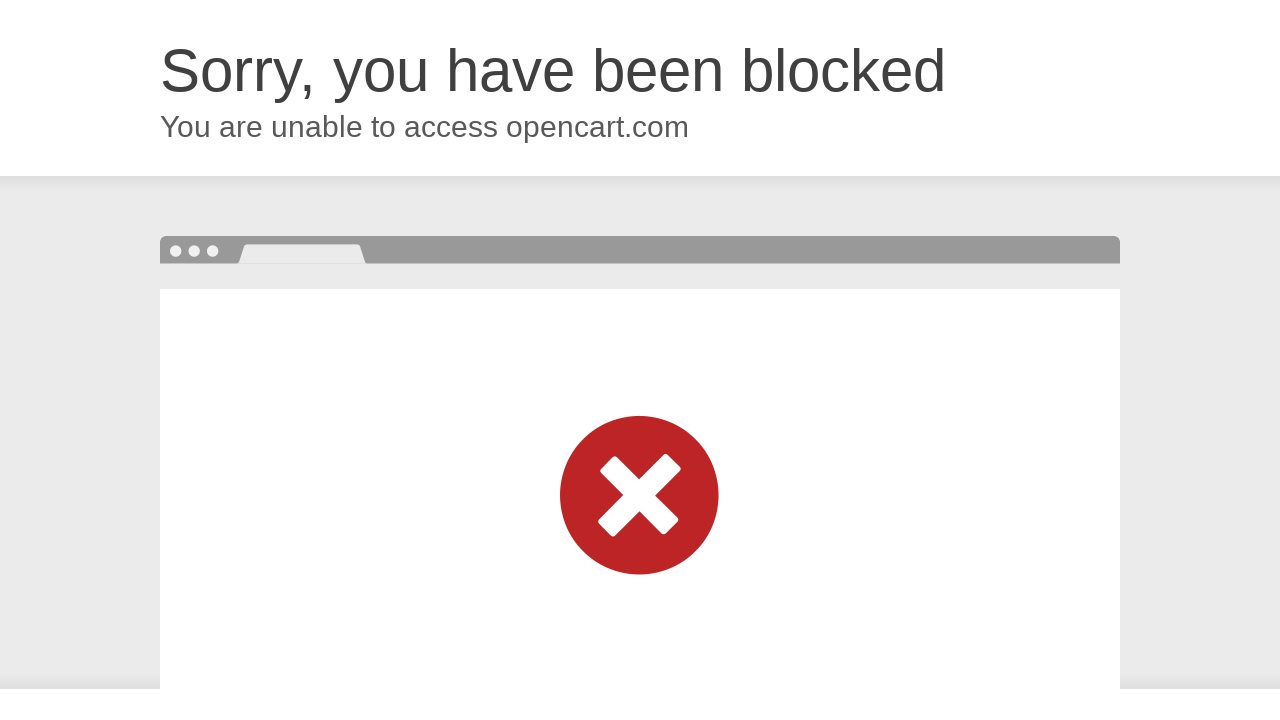

Closed the OpenCart tab
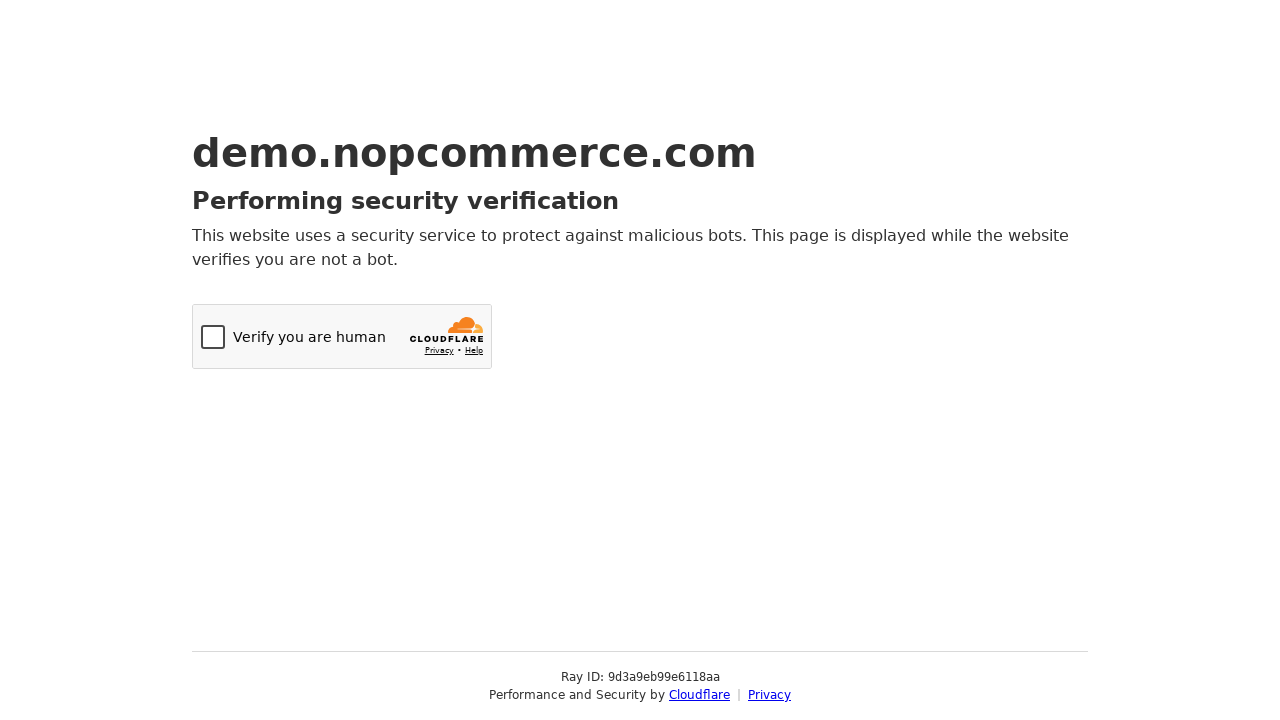

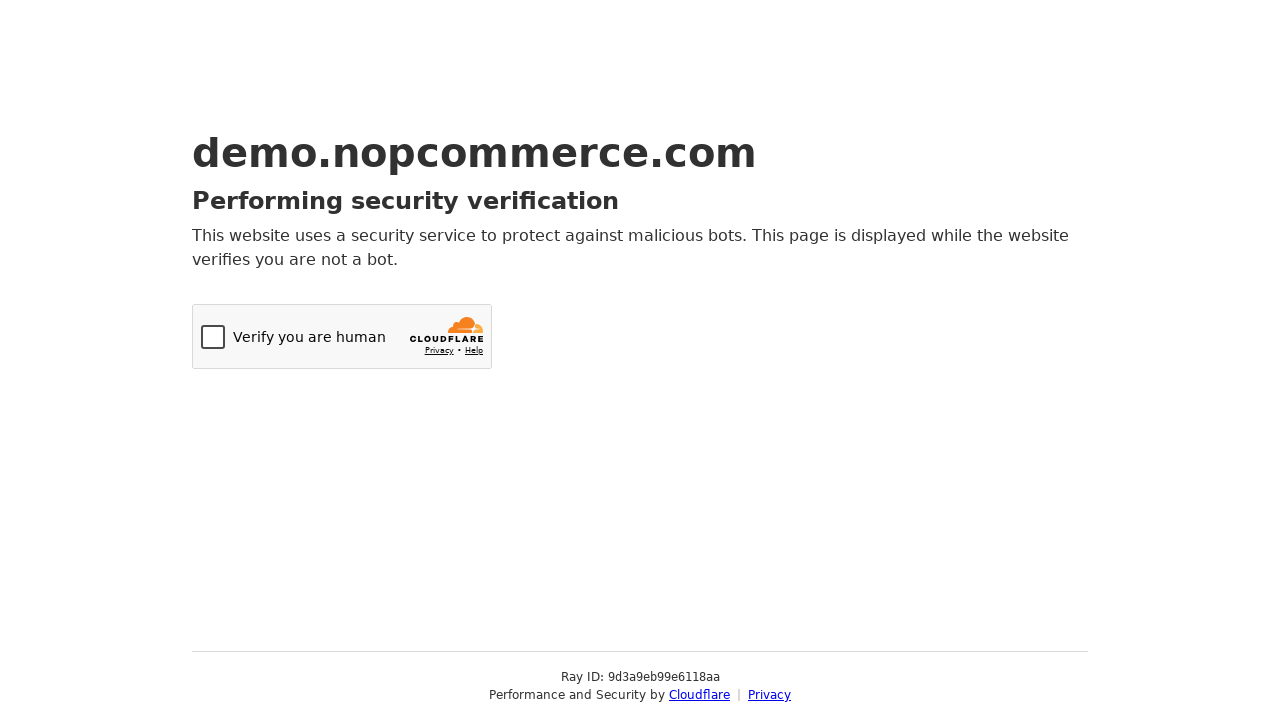